Tests double click functionality inside an accordion by expanding Accordion 1 and double-clicking a button

Starting URL: https://commitquality.com/practice-accordions

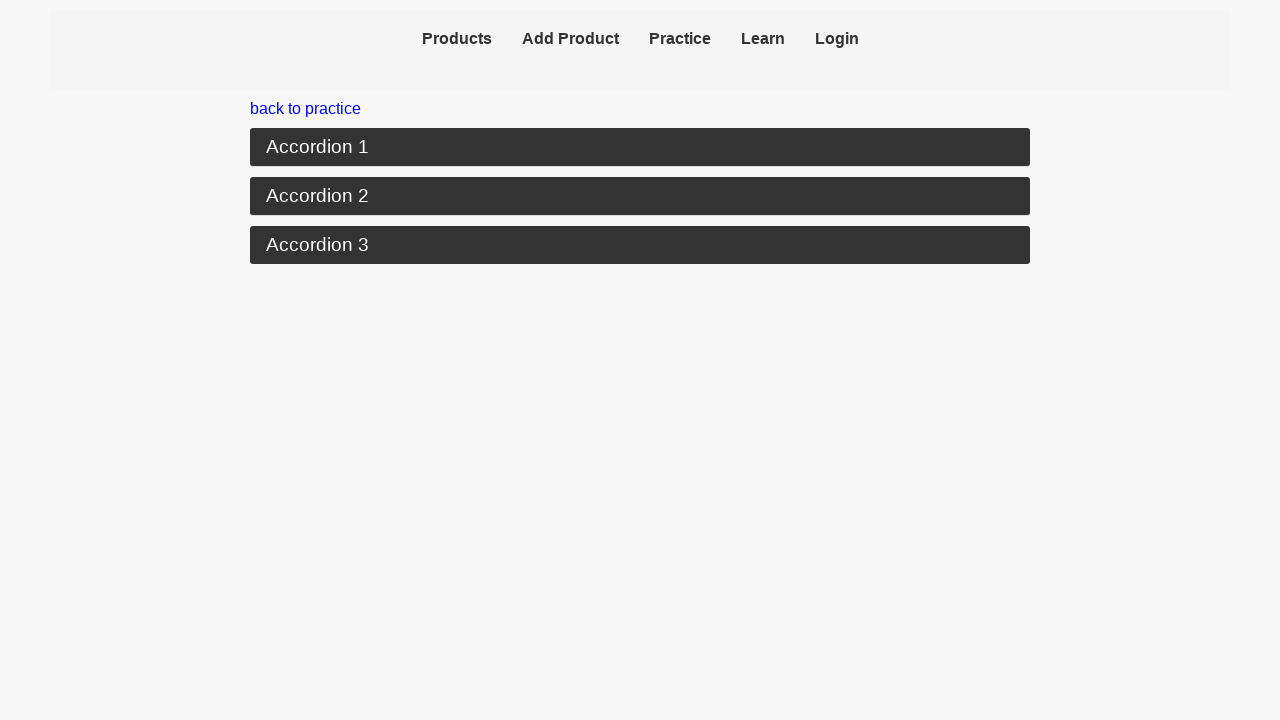

Clicked Accordion 1 button to expand it at (640, 148) on button:text-is('Accordion 1')
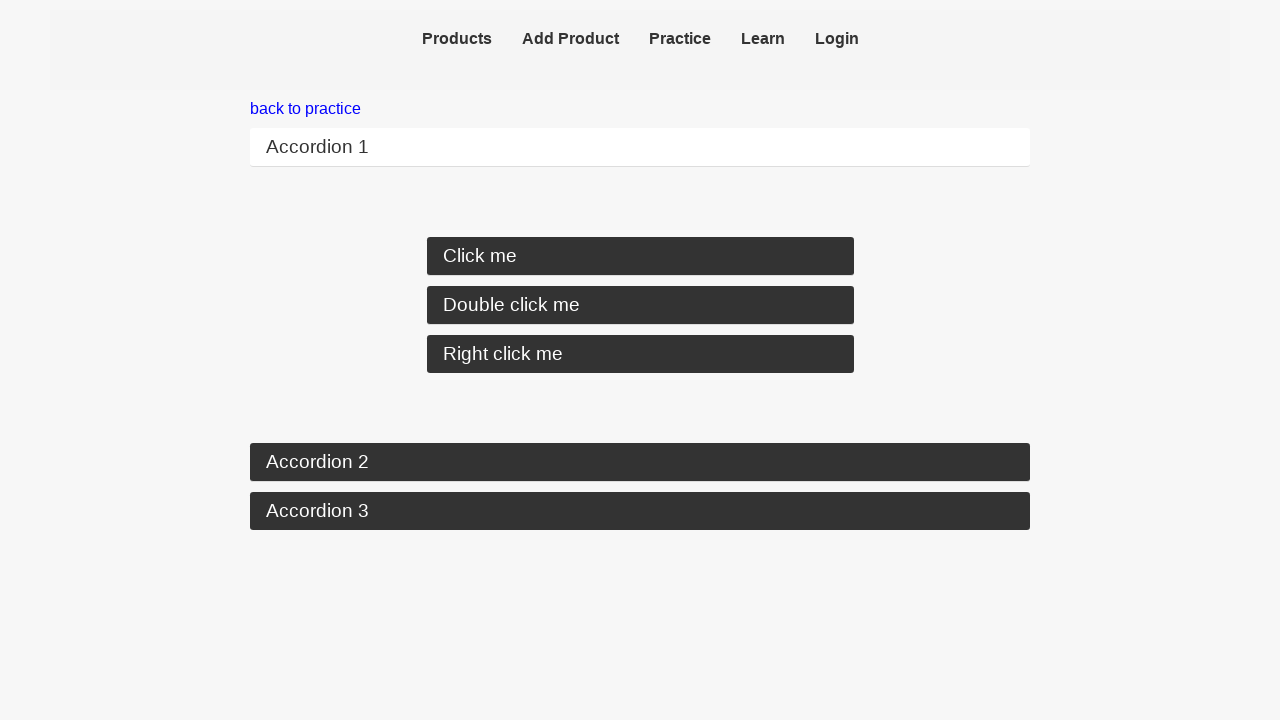

Double-clicked the button inside expanded Accordion 1 at (640, 306) on [data-testid=double-click]
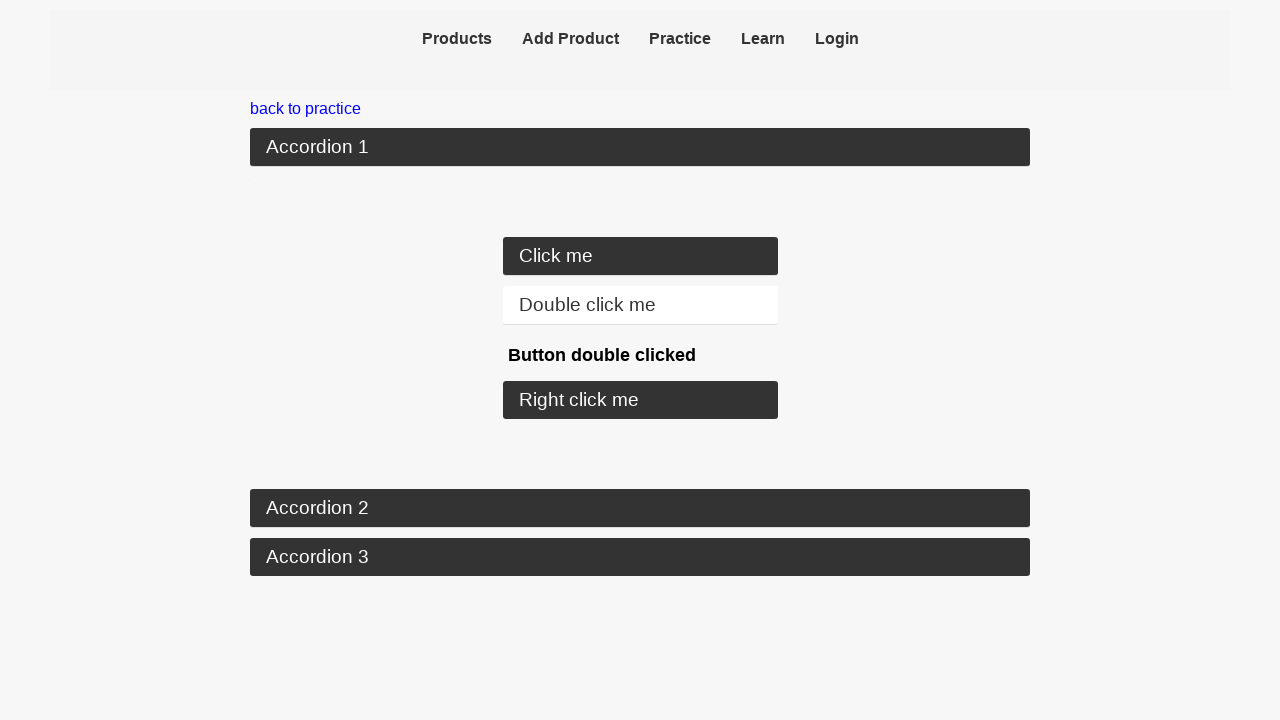

Verified that 'Button double clicked' message appeared
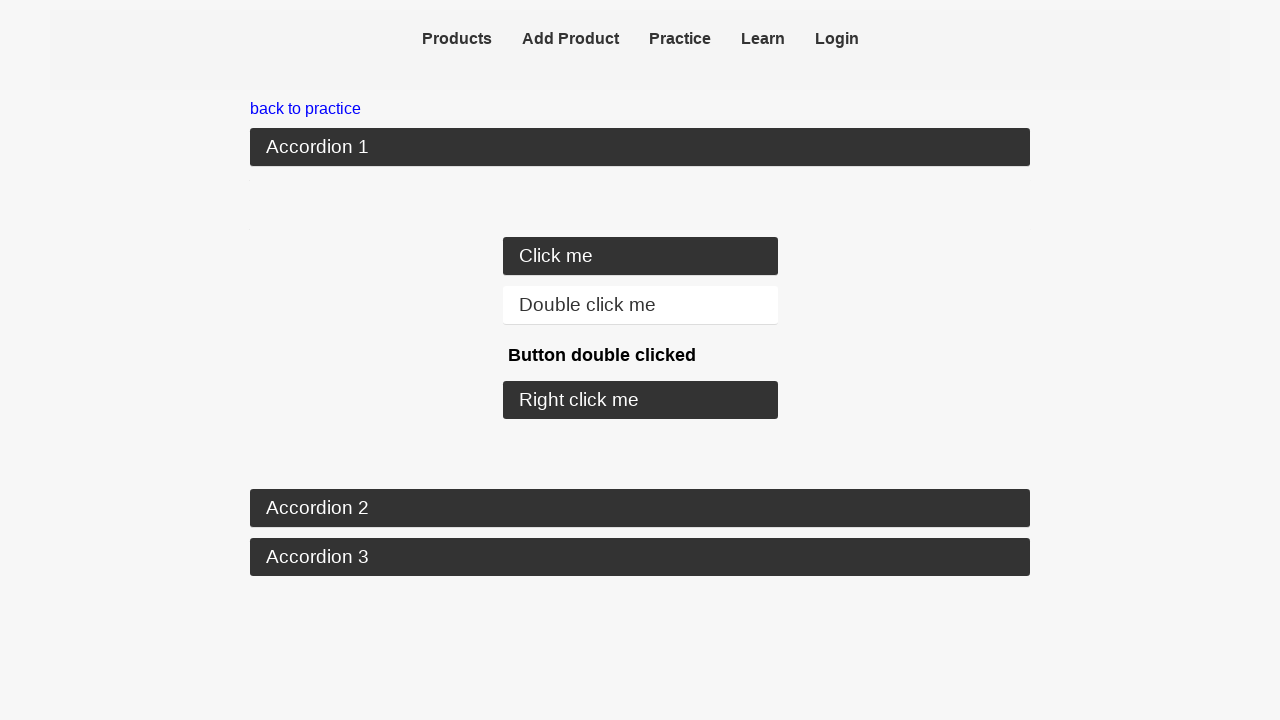

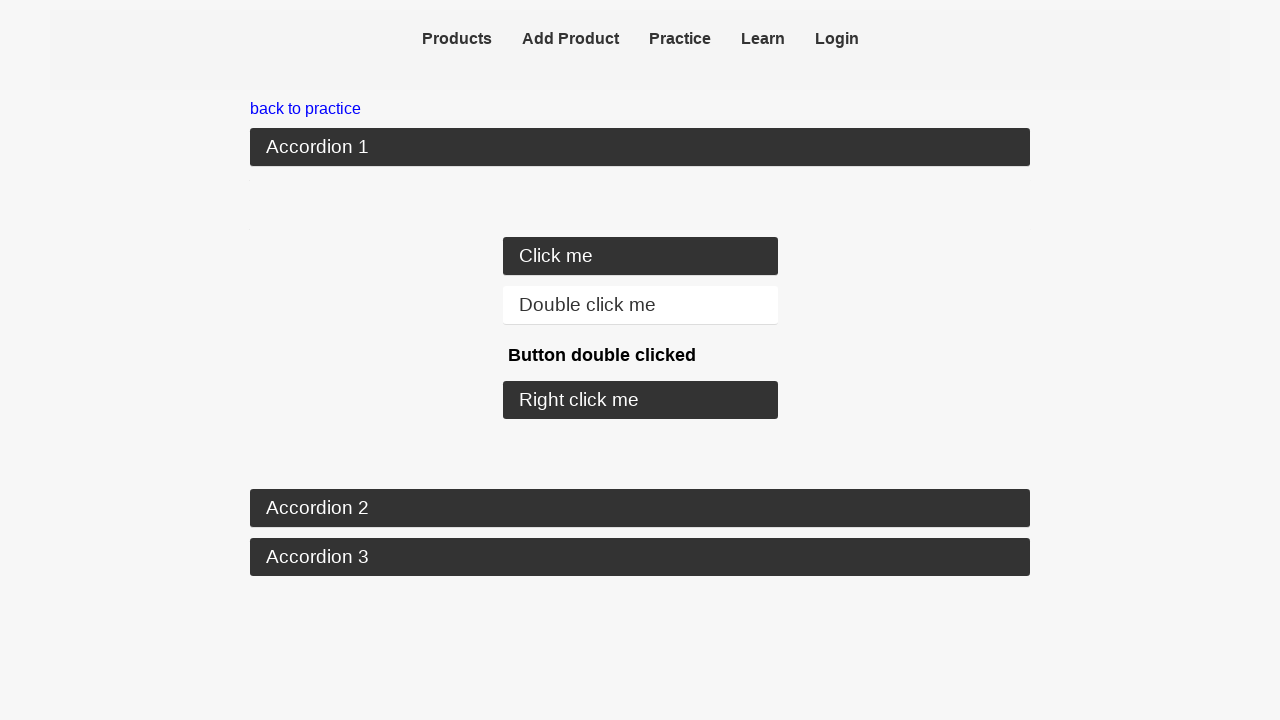